Tests drag and drop functionality on jQuery UI demo page by dragging an element and dropping it onto a target area

Starting URL: https://jqueryui.com/droppable/

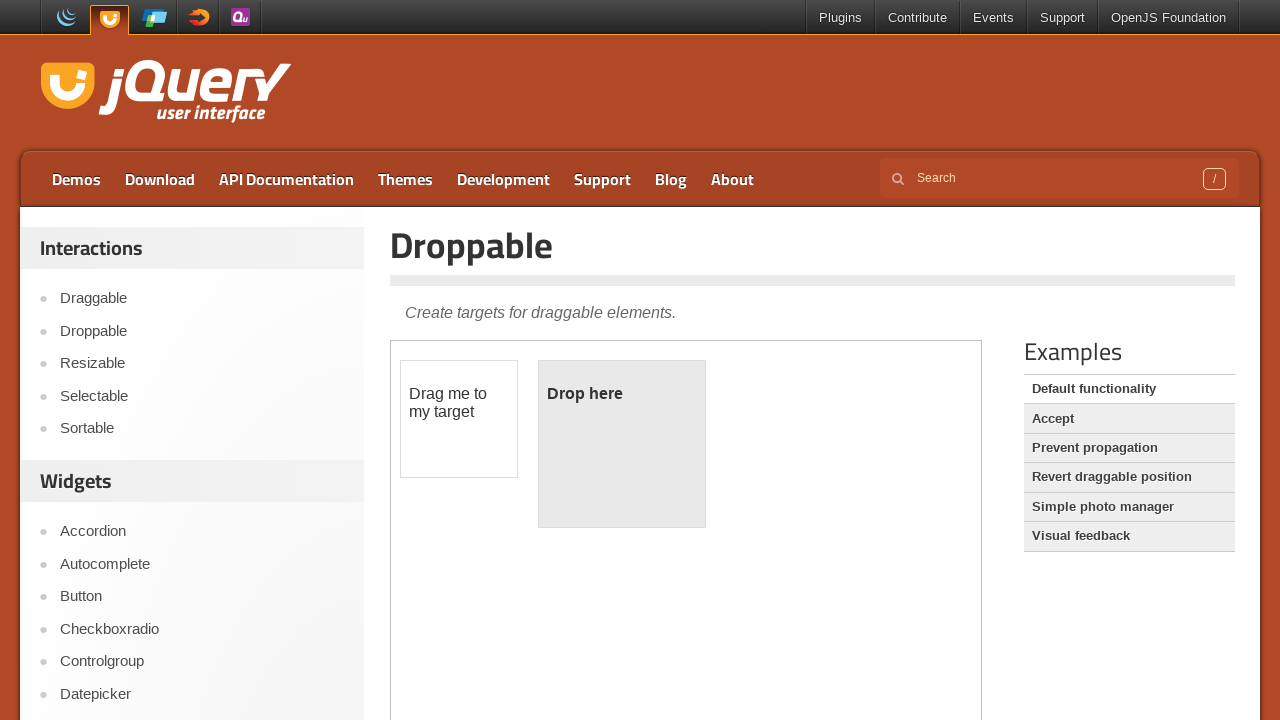

Located the iframe containing the drag and drop demo
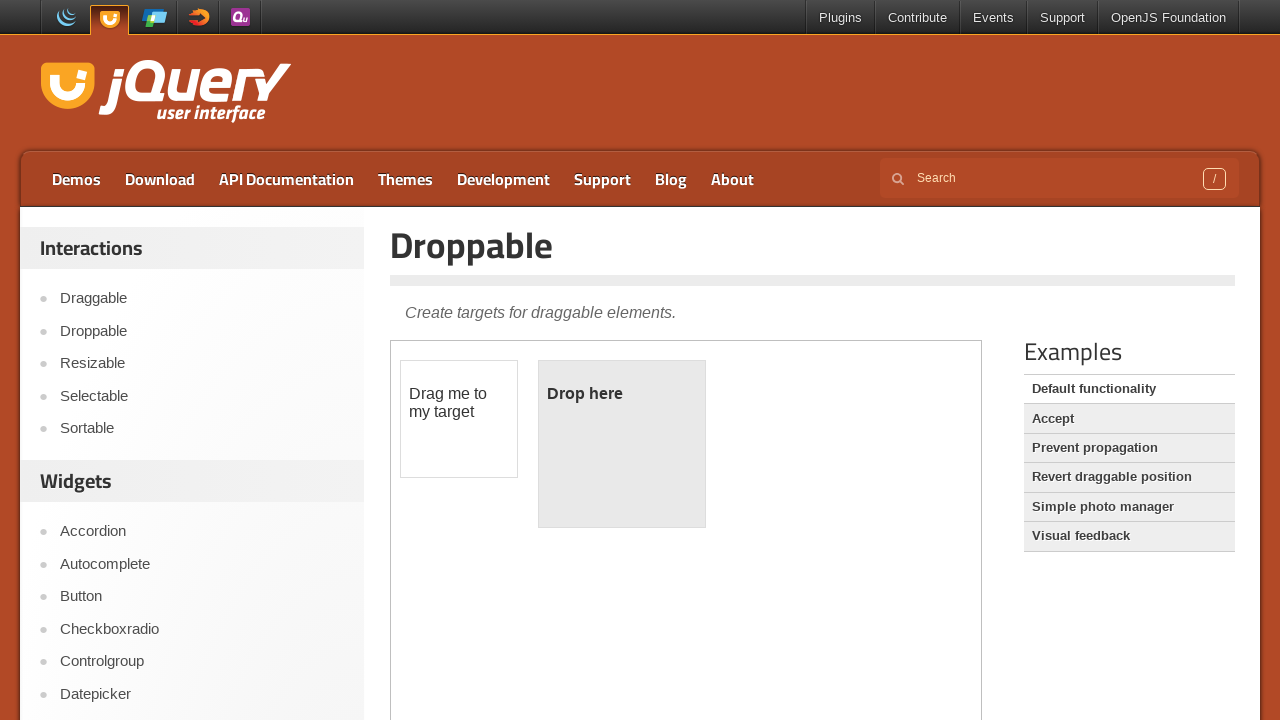

Located the draggable element
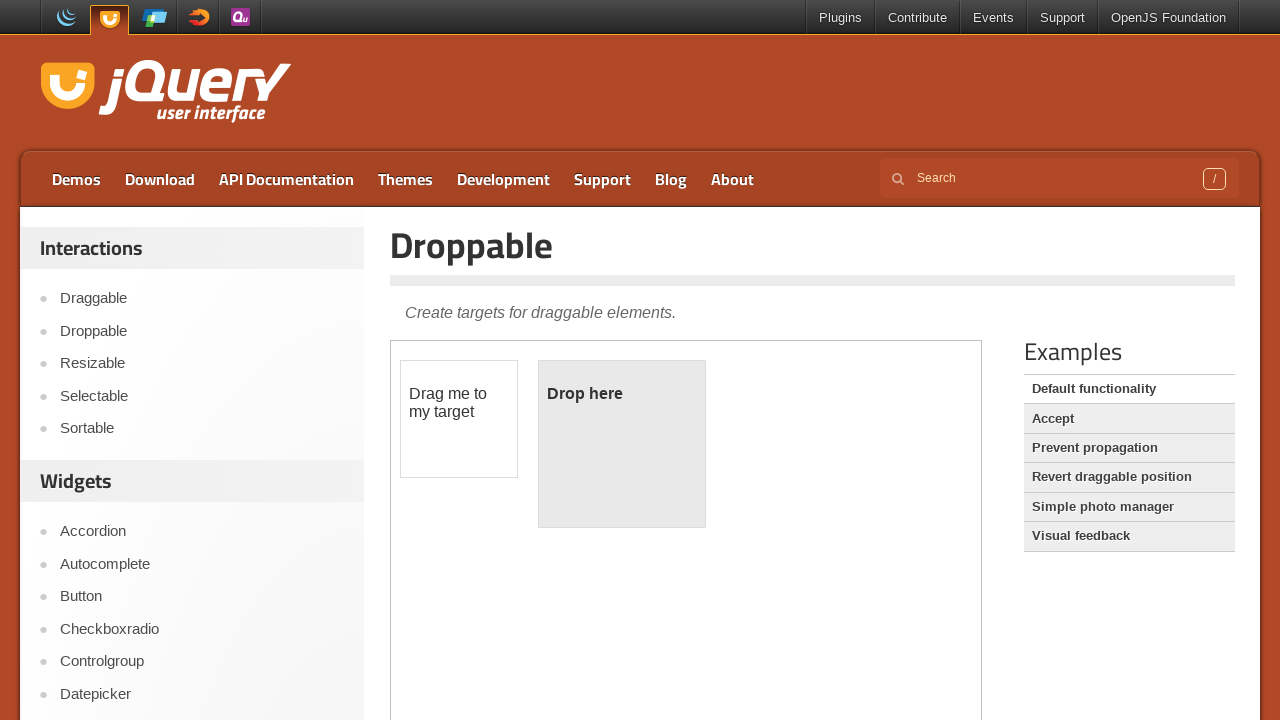

Located the droppable target element
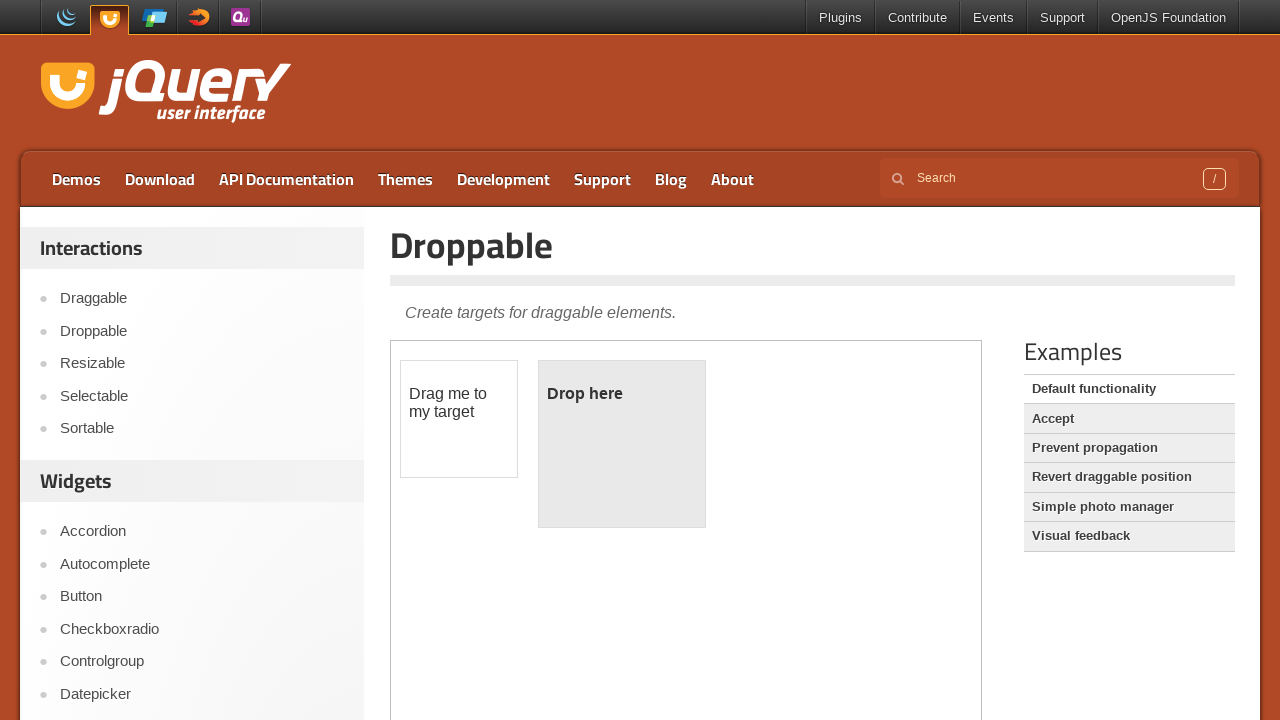

Dragged and dropped the element onto the target area at (622, 444)
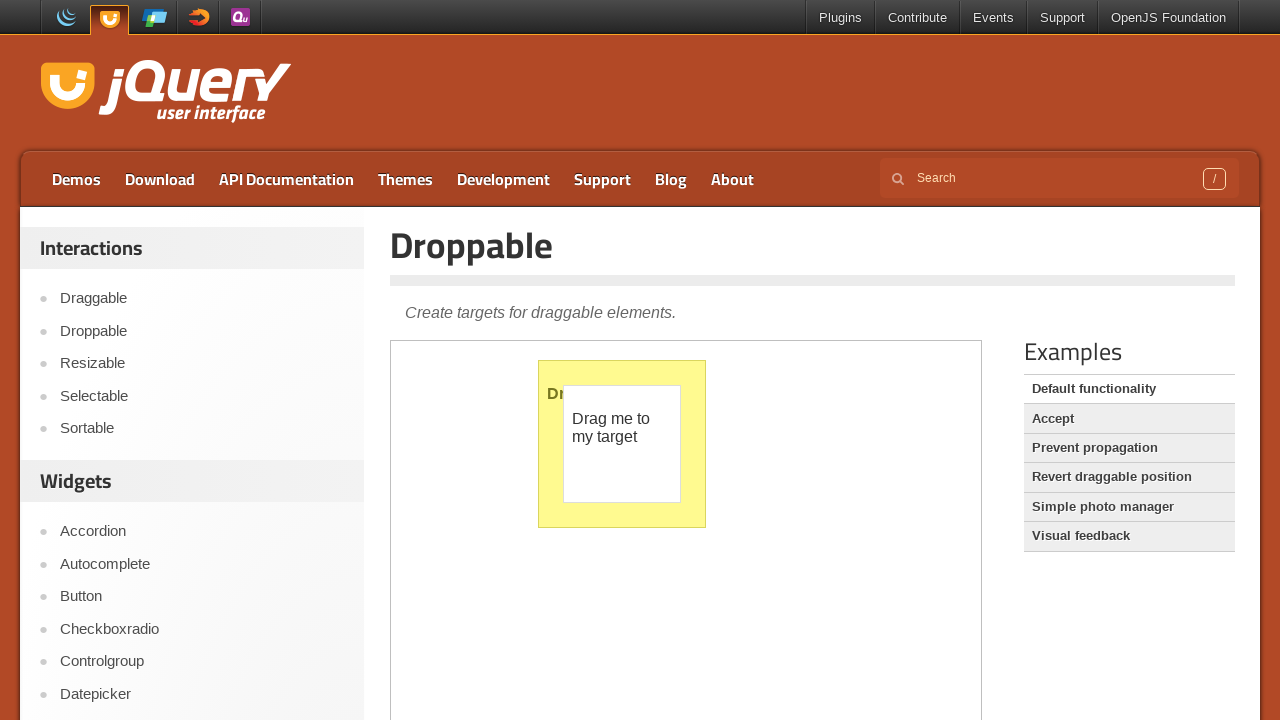

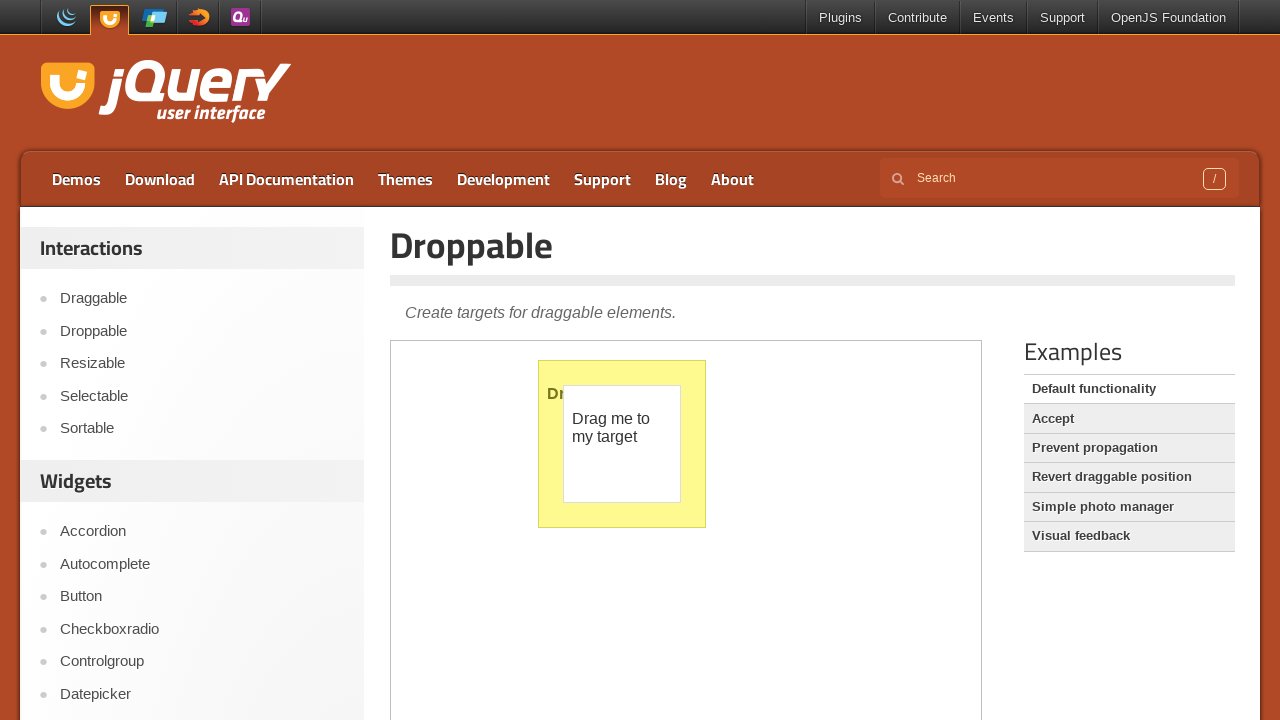